Tests Google account creation form by entering first name, last name and clicking next button

Starting URL: https://accounts.google.com/signup/v2/webcreateaccount?hl=en&flowName=GlifWebSignIn&flowEntry=SignUp

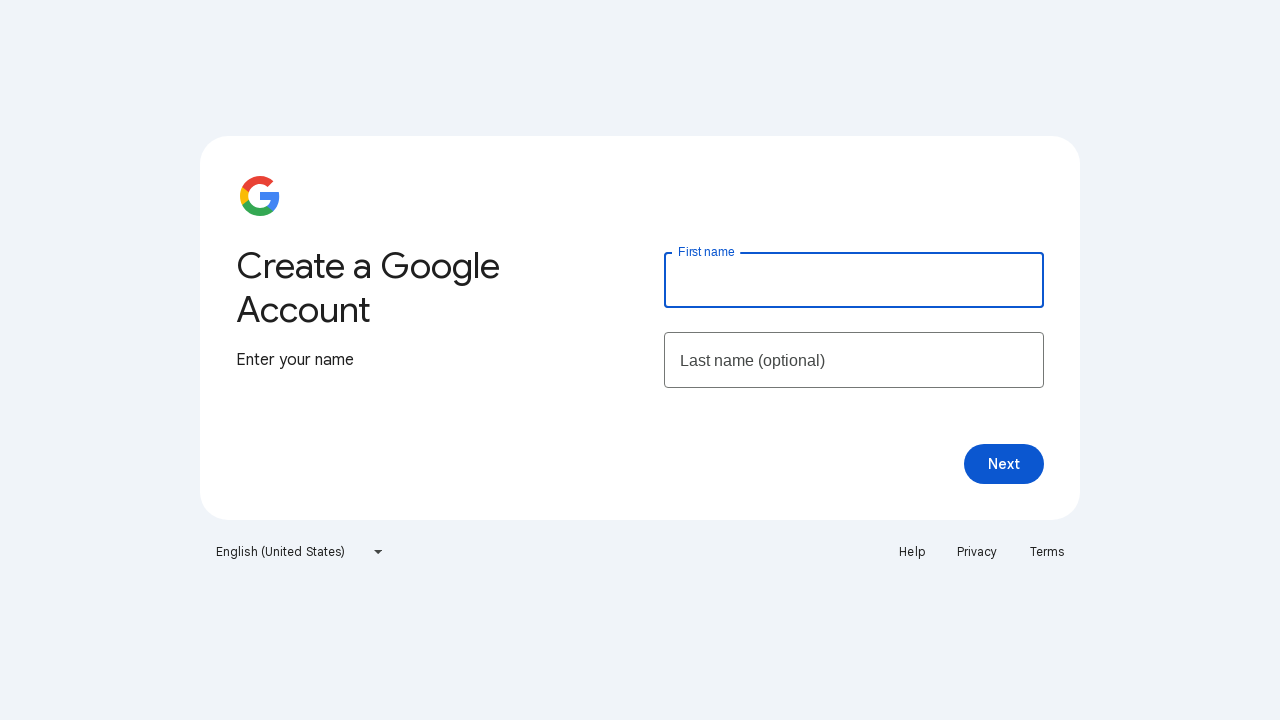

Filled first name field with 'John' on #firstName
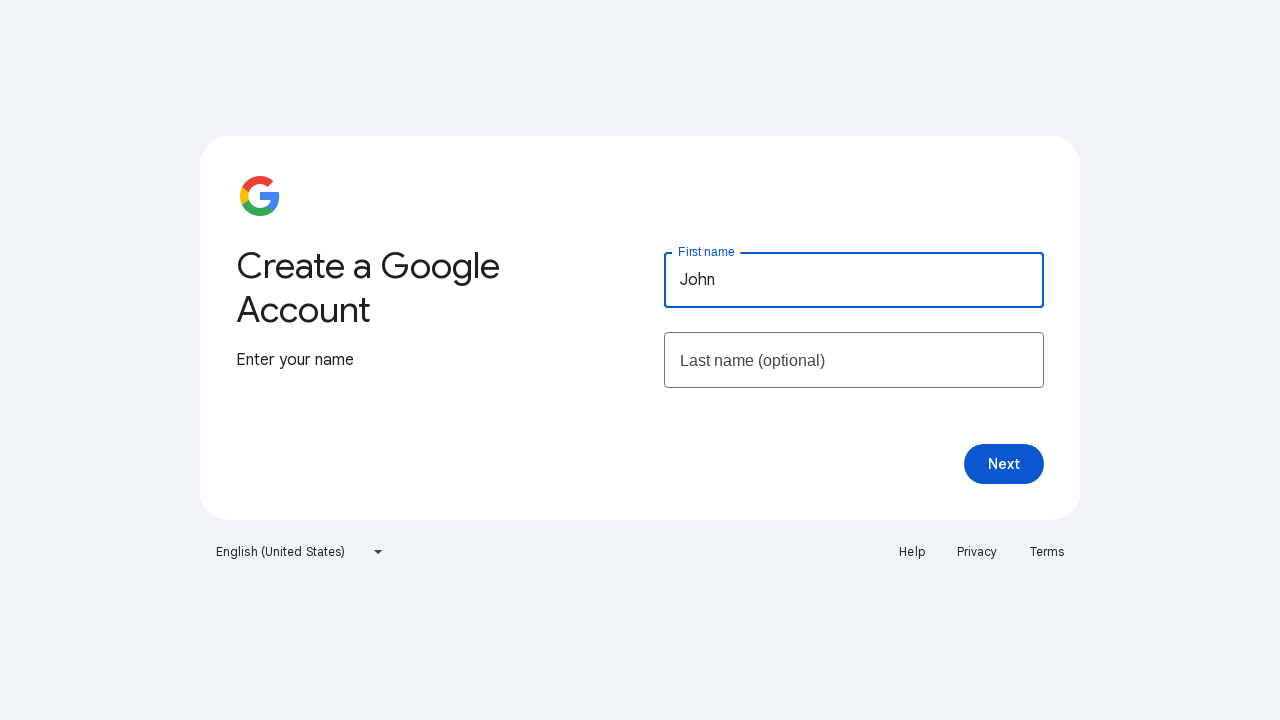

Filled last name field with 'Doe' on #lastName
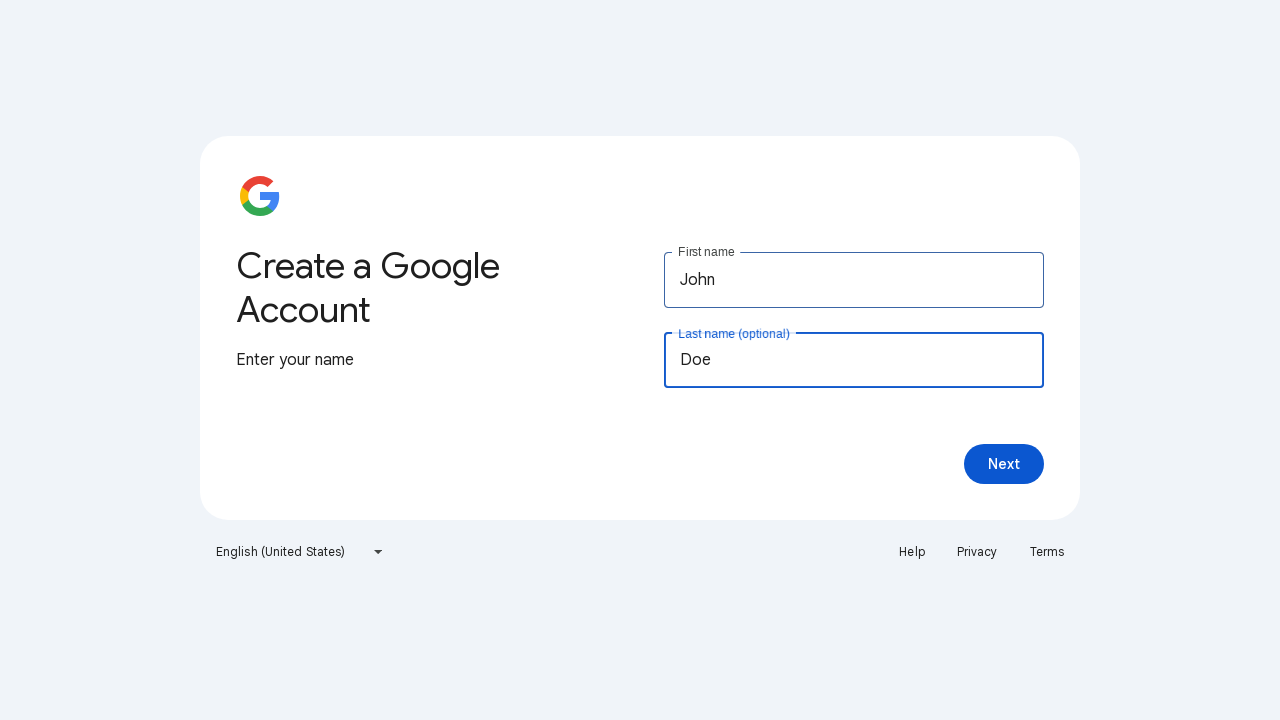

Clicked next button to proceed with Google account creation at (1004, 464) on #collectNameNext
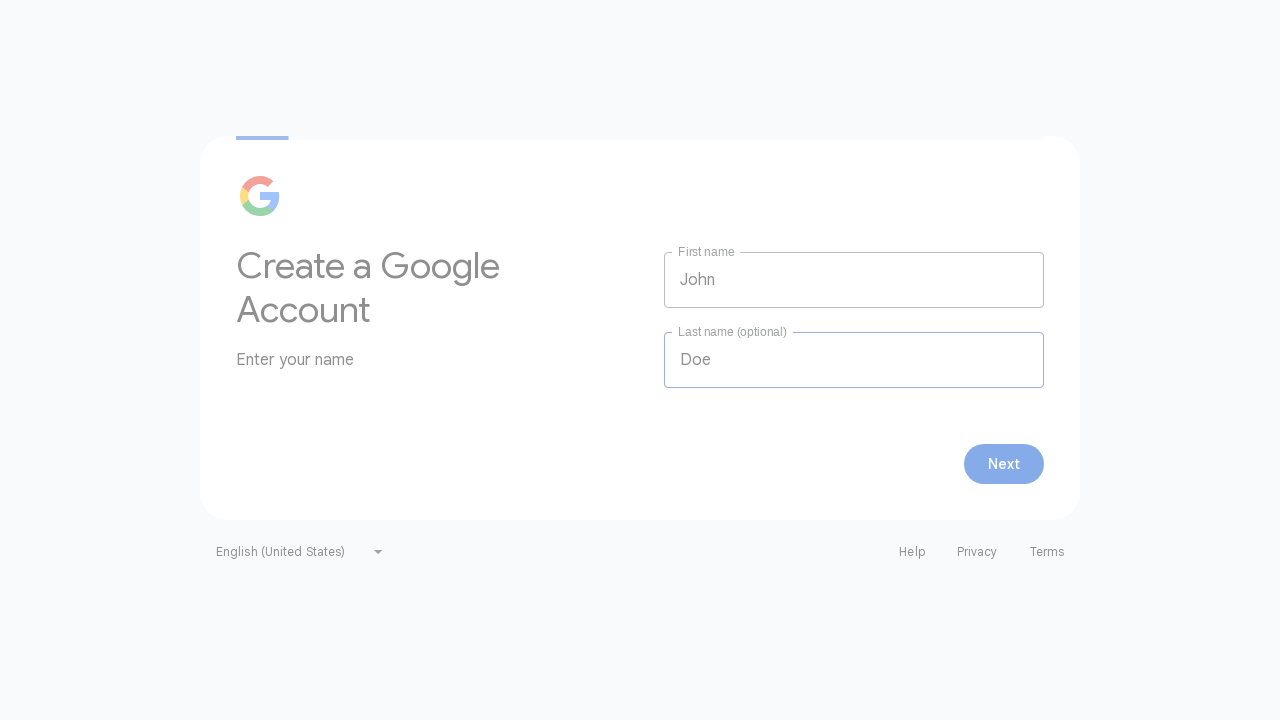

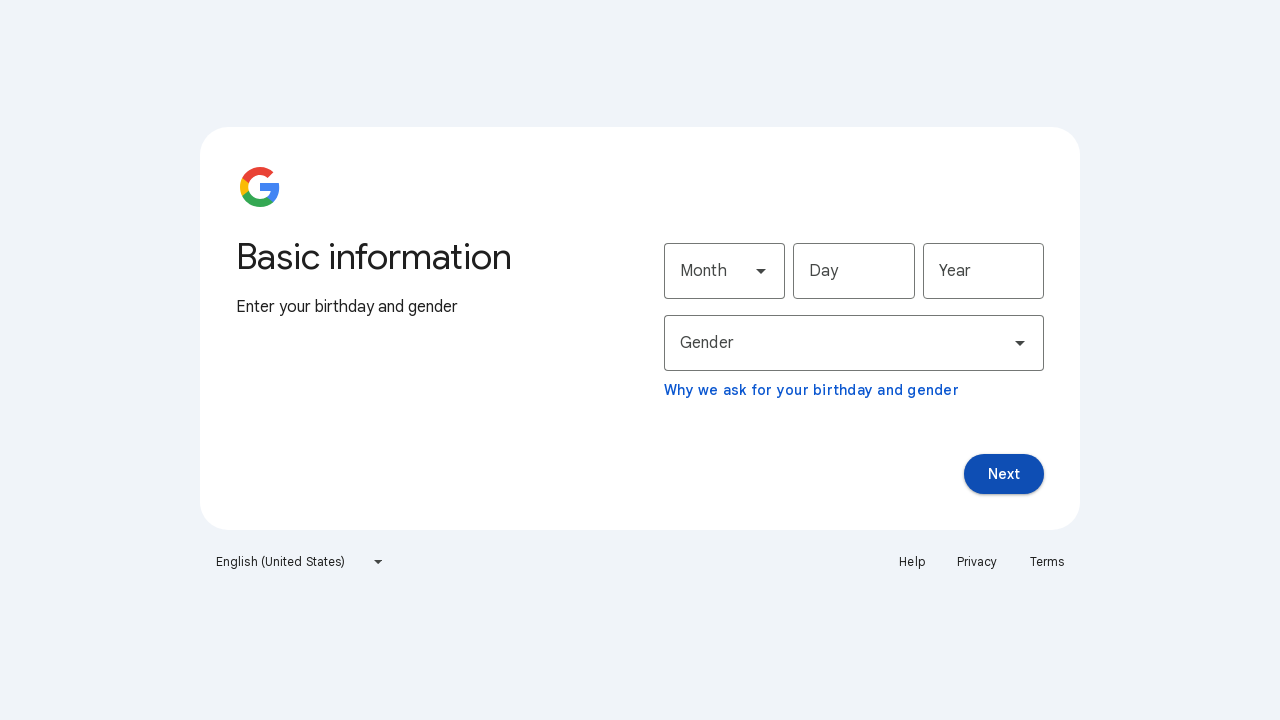